Tests browser window handling by clicking a link that opens a new window, switching to that window to extract email text, then switching back to the parent window and filling a form field with the extracted email.

Starting URL: https://rahulshettyacademy.com/loginpagePractise/

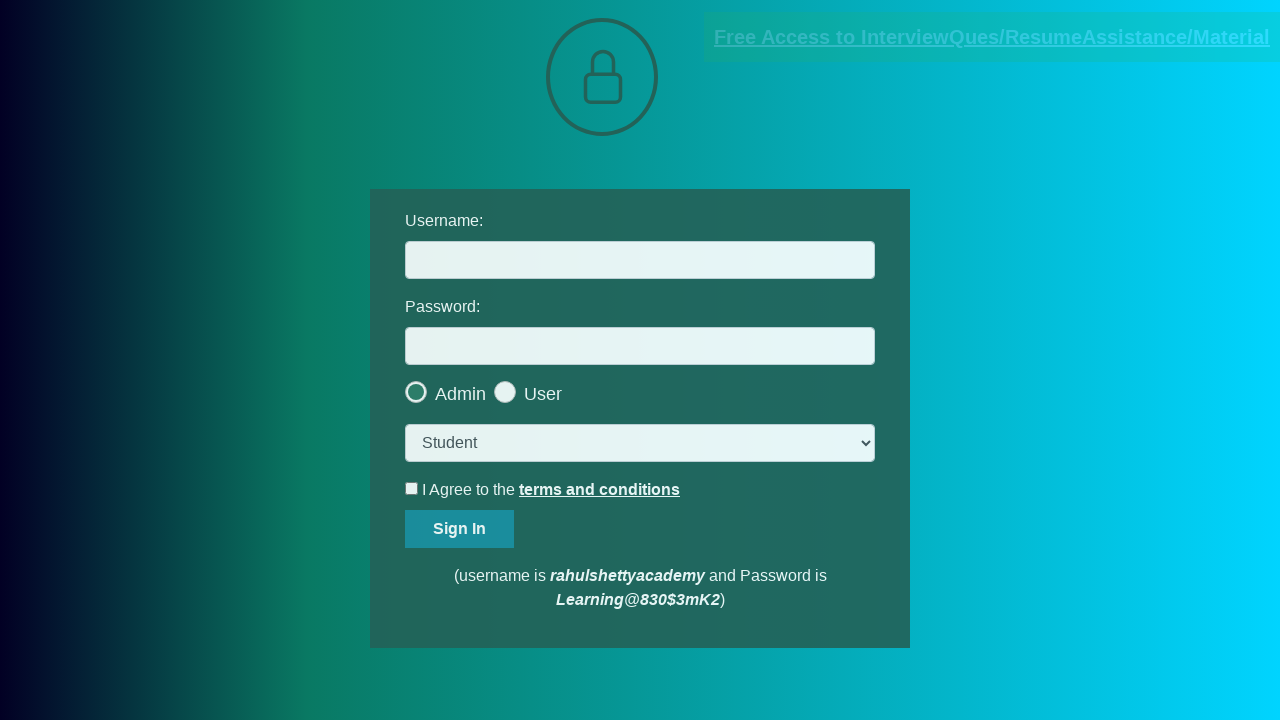

Clicked blinking text link to open new window at (992, 37) on .blinkingText
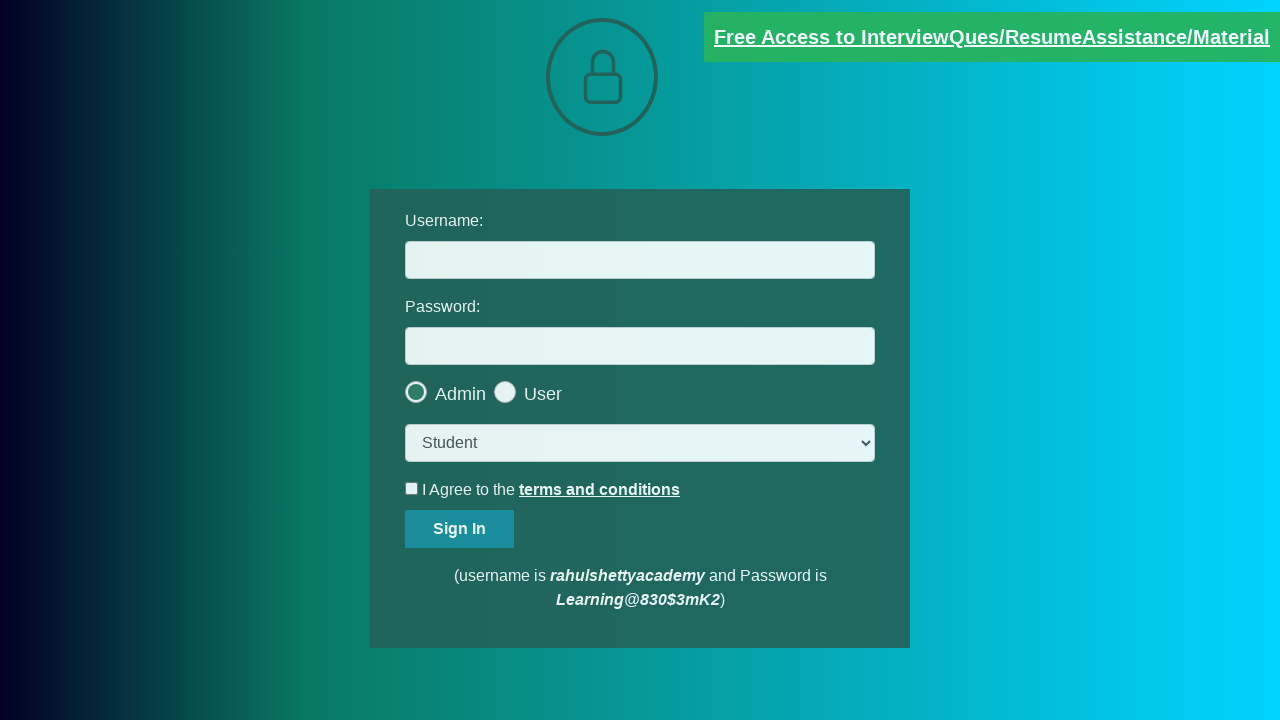

New child window opened and captured
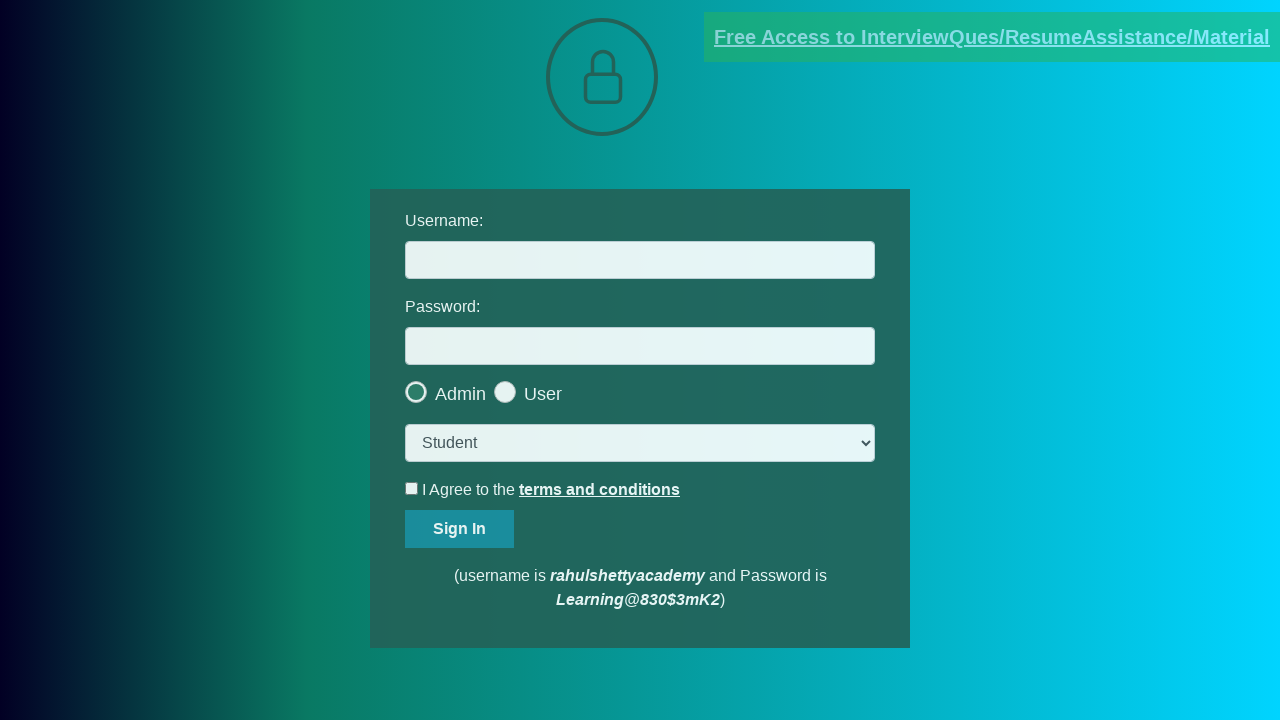

Waited for email text element to load in child window
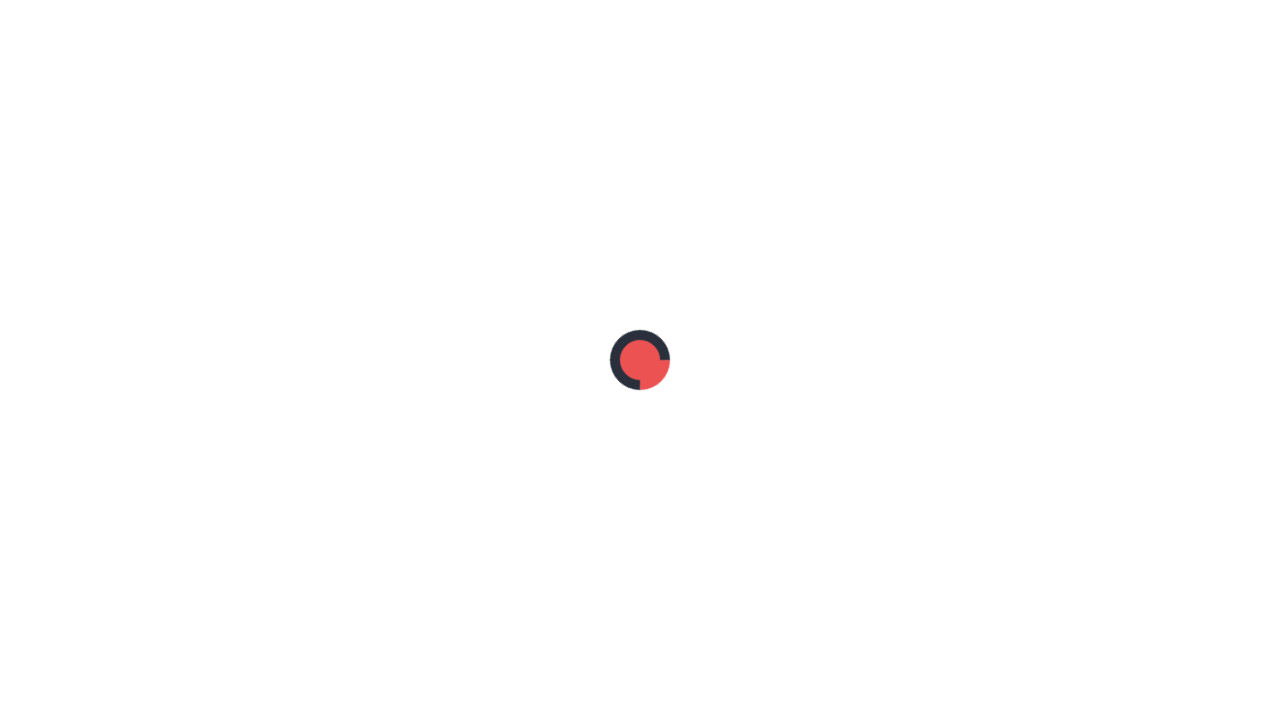

Extracted email text from child window
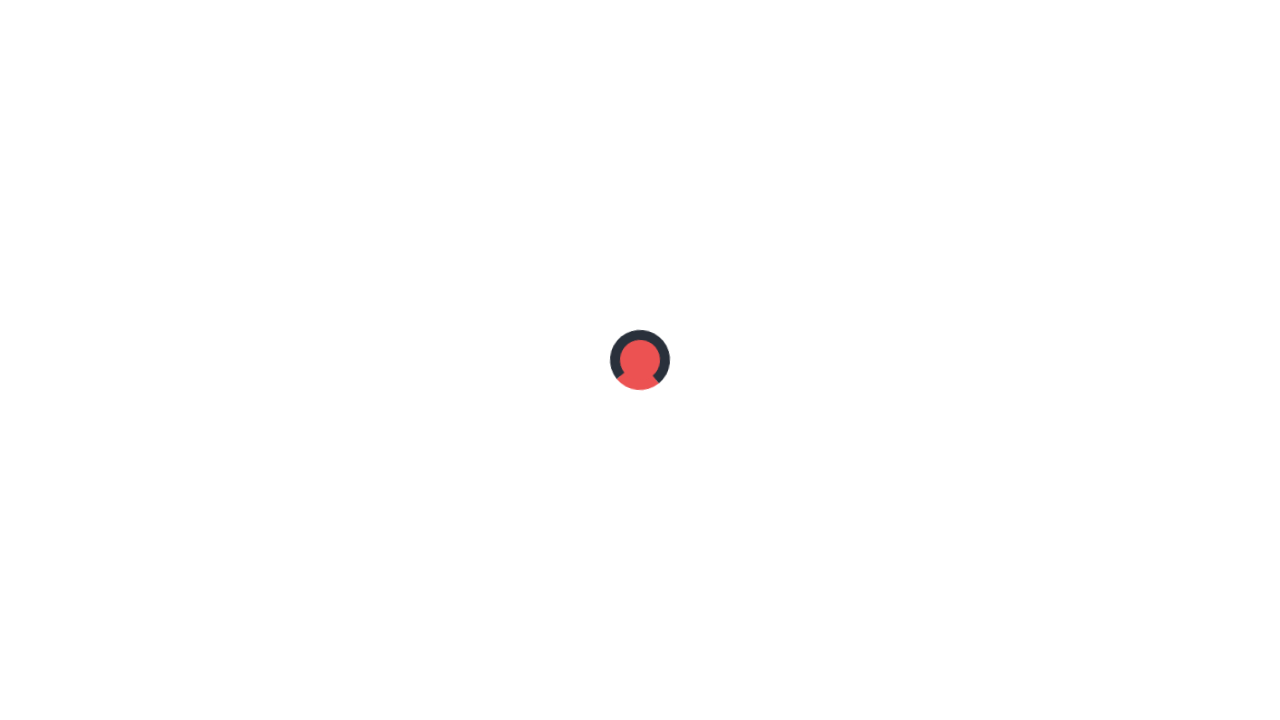

Parsed email address from text: mentor@rahulshettyacademy.com
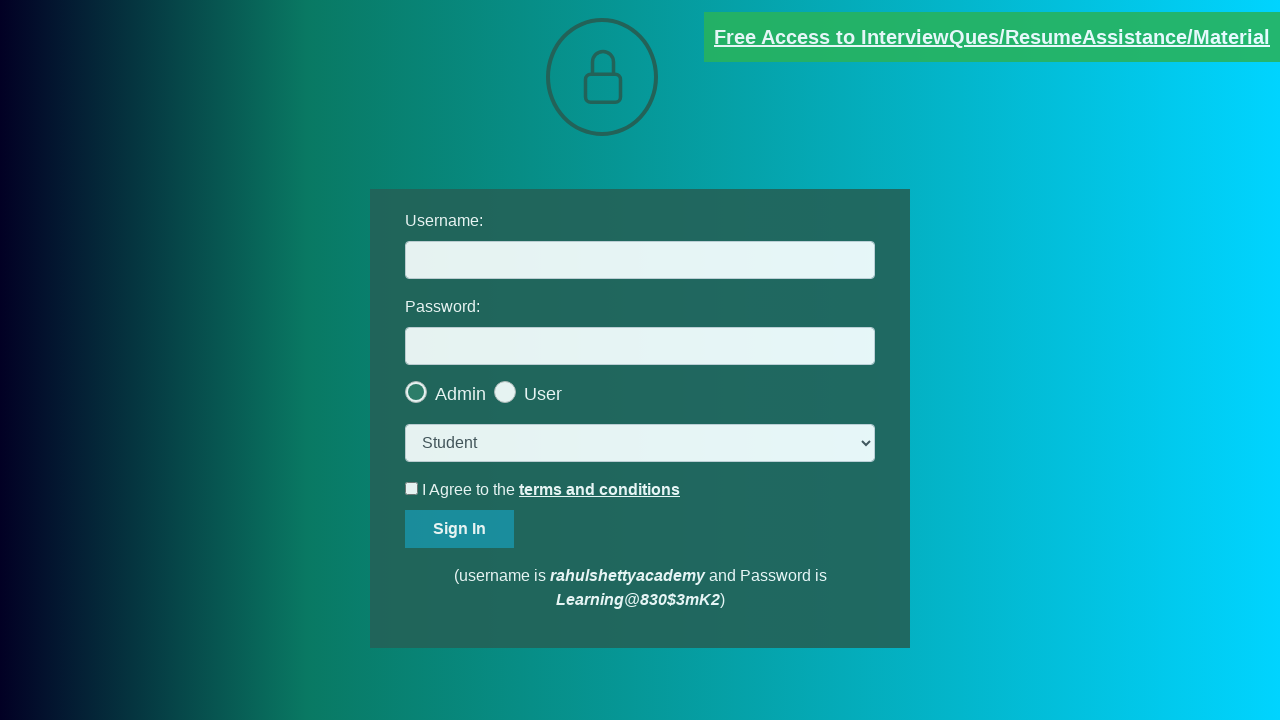

Closed child window and switched back to parent window
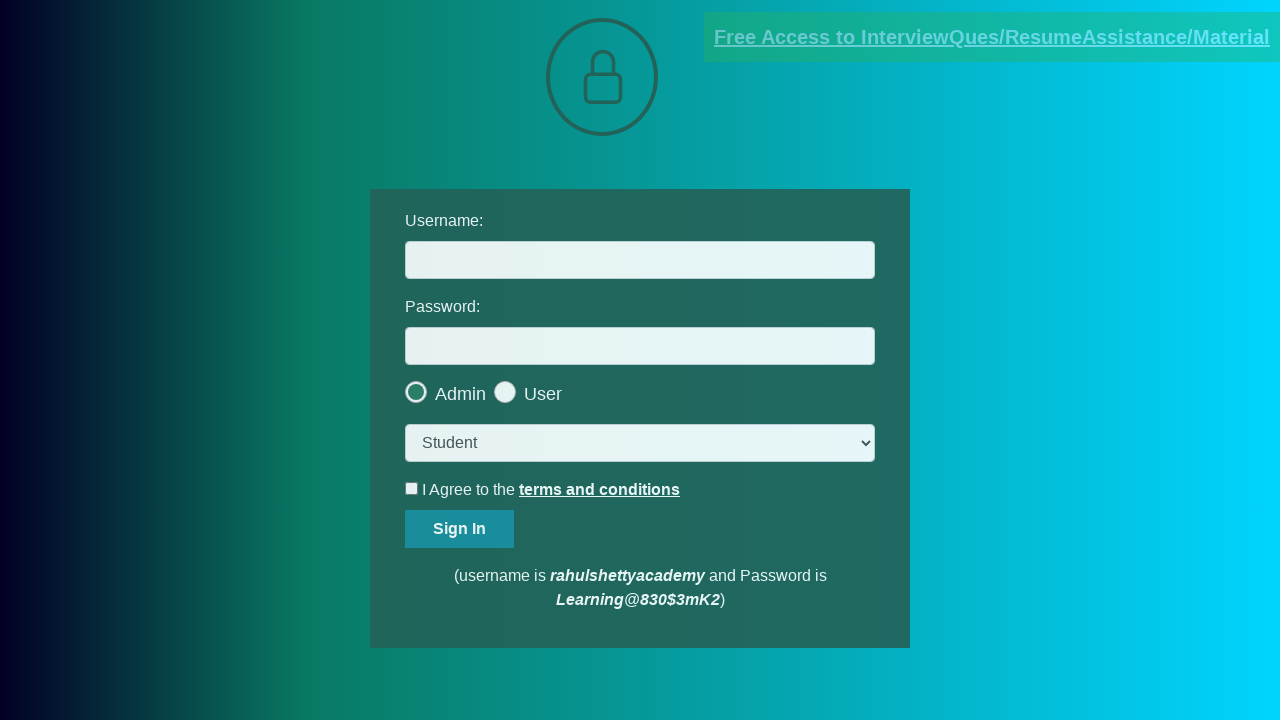

Filled username field with extracted email: mentor@rahulshettyacademy.com on #username
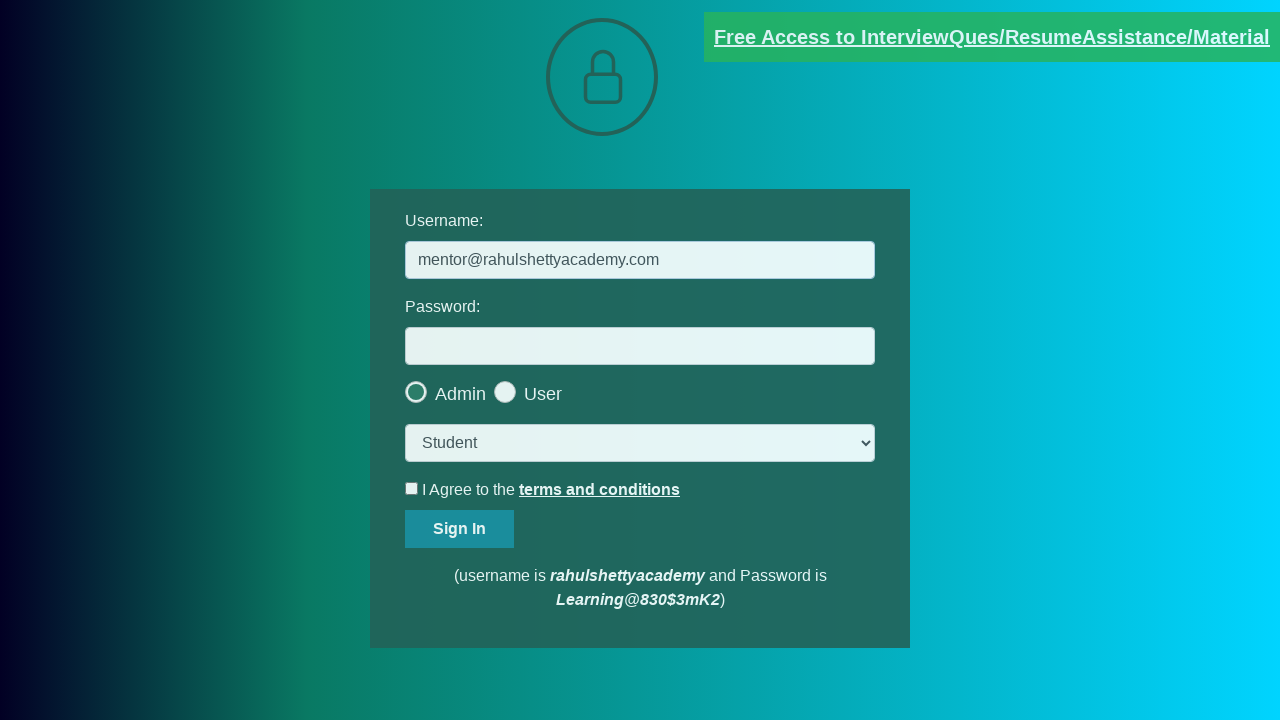

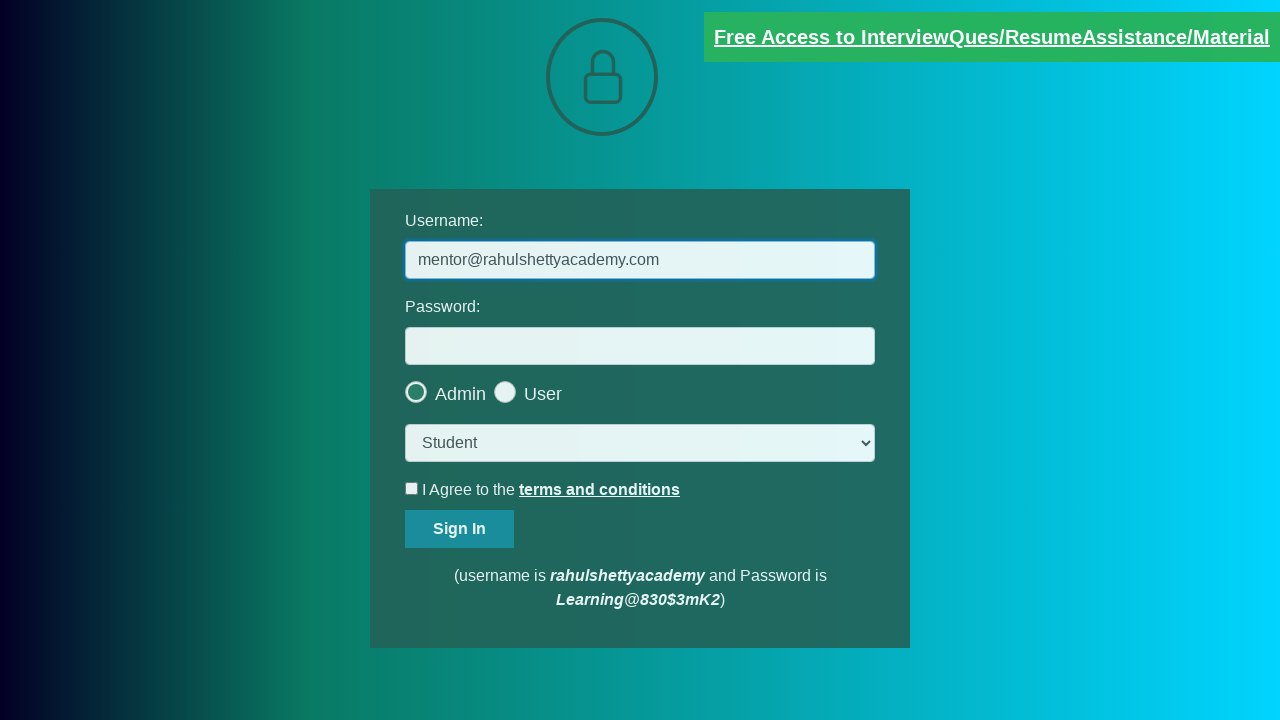